Tests radio button selection by clicking a radio option and verifying it is selected

Starting URL: https://wcaquino.me/selenium/componentes.html

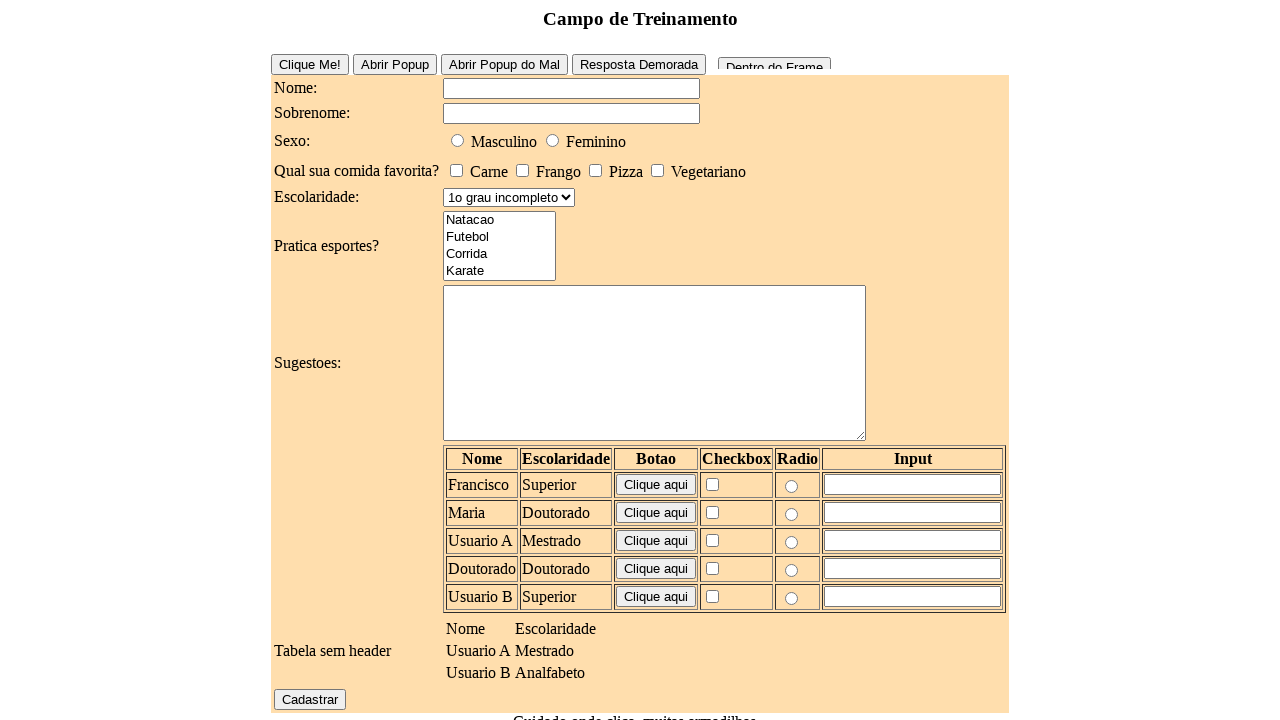

Navigated to the components page
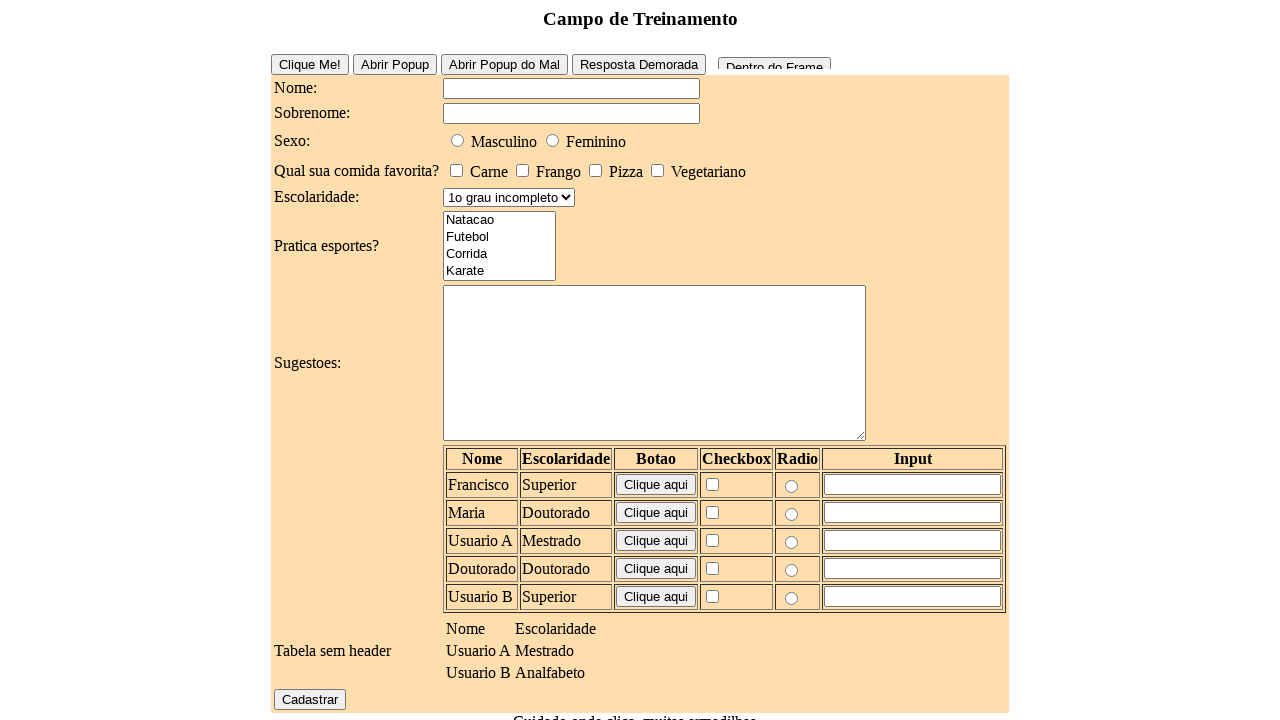

Clicked the first radio button option for sex at (458, 140) on #elementosForm\:sexo\:0
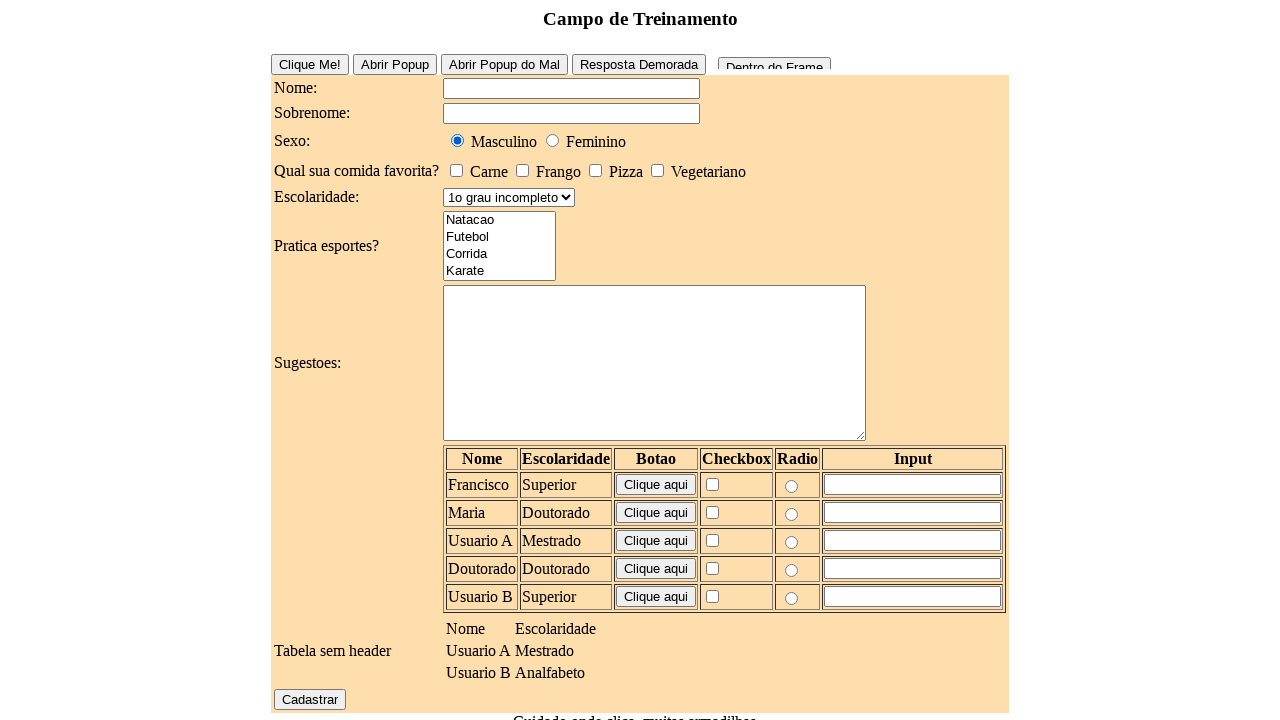

Verified that the radio button is selected
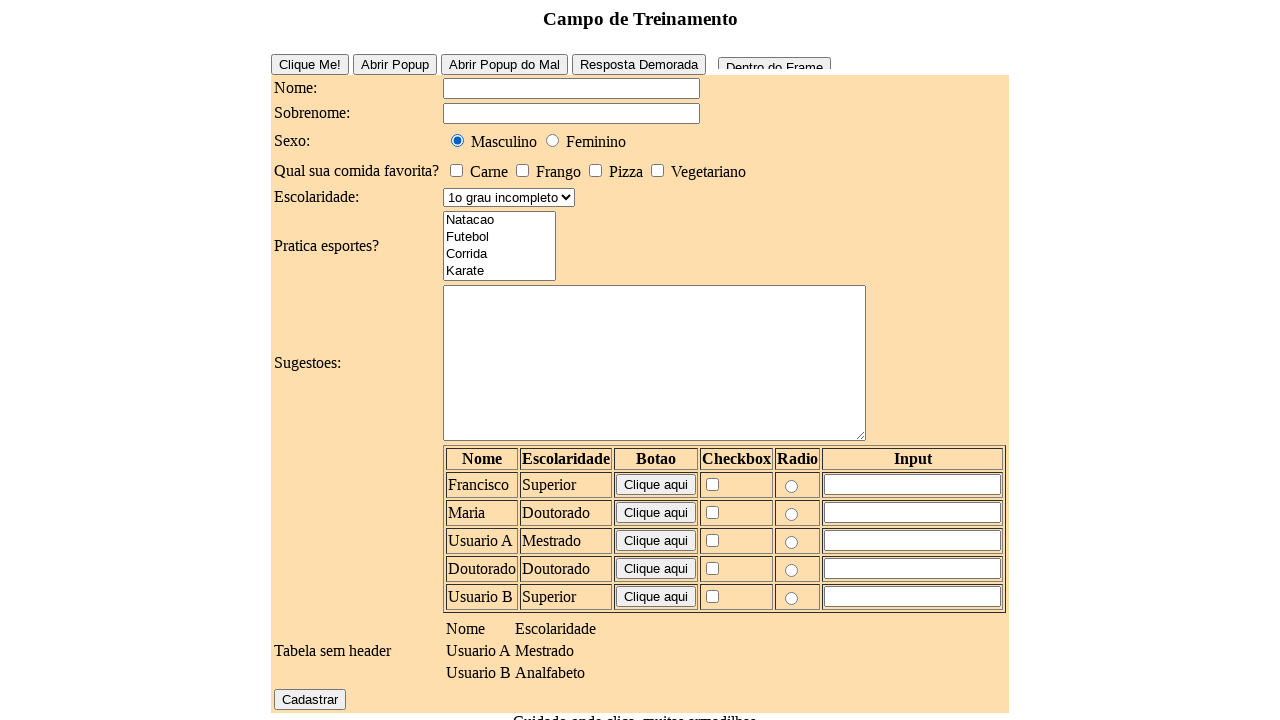

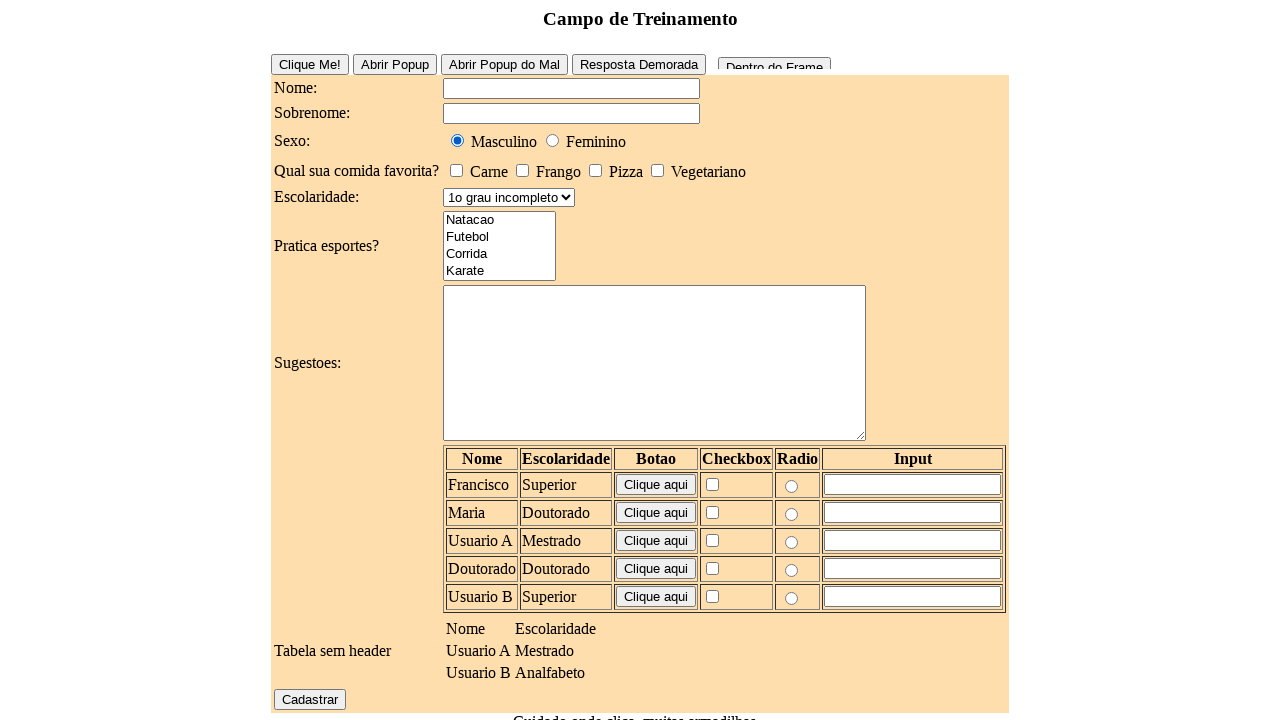